Tests keyboard input by clicking on target input and sending Backspace key

Starting URL: https://the-internet.herokuapp.com/key_presses

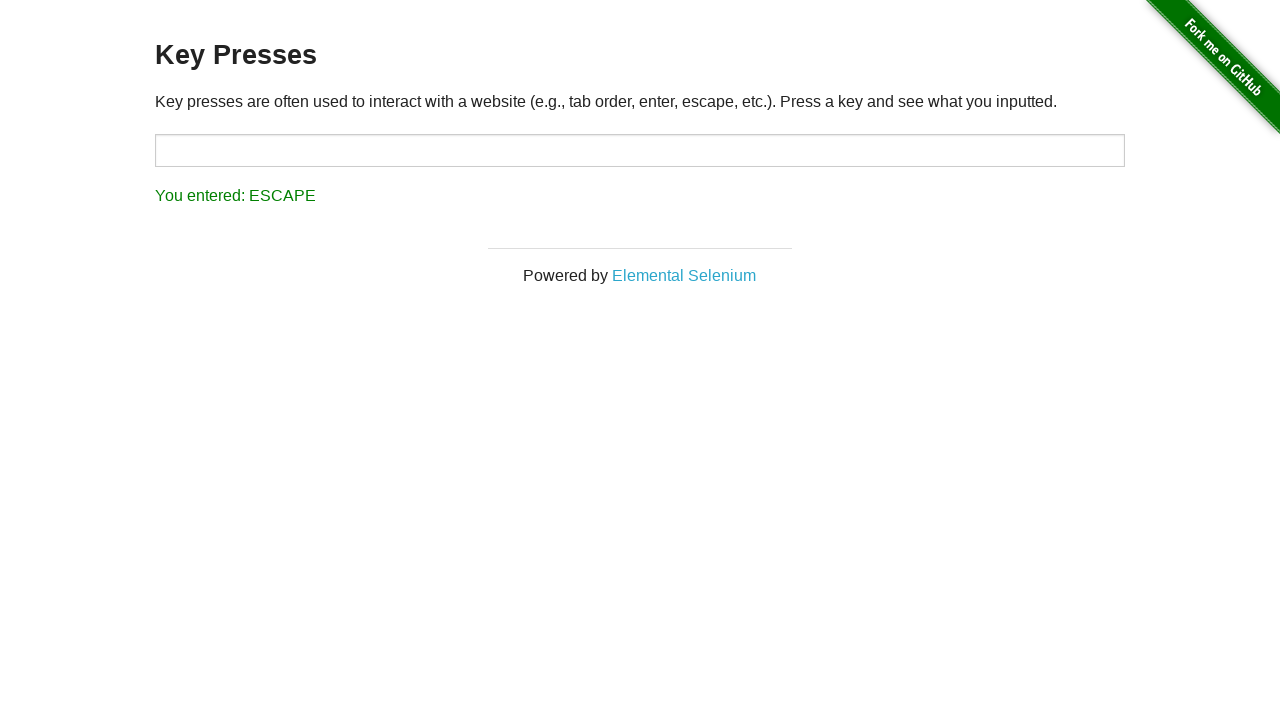

Clicked on target input field at (640, 150) on #target
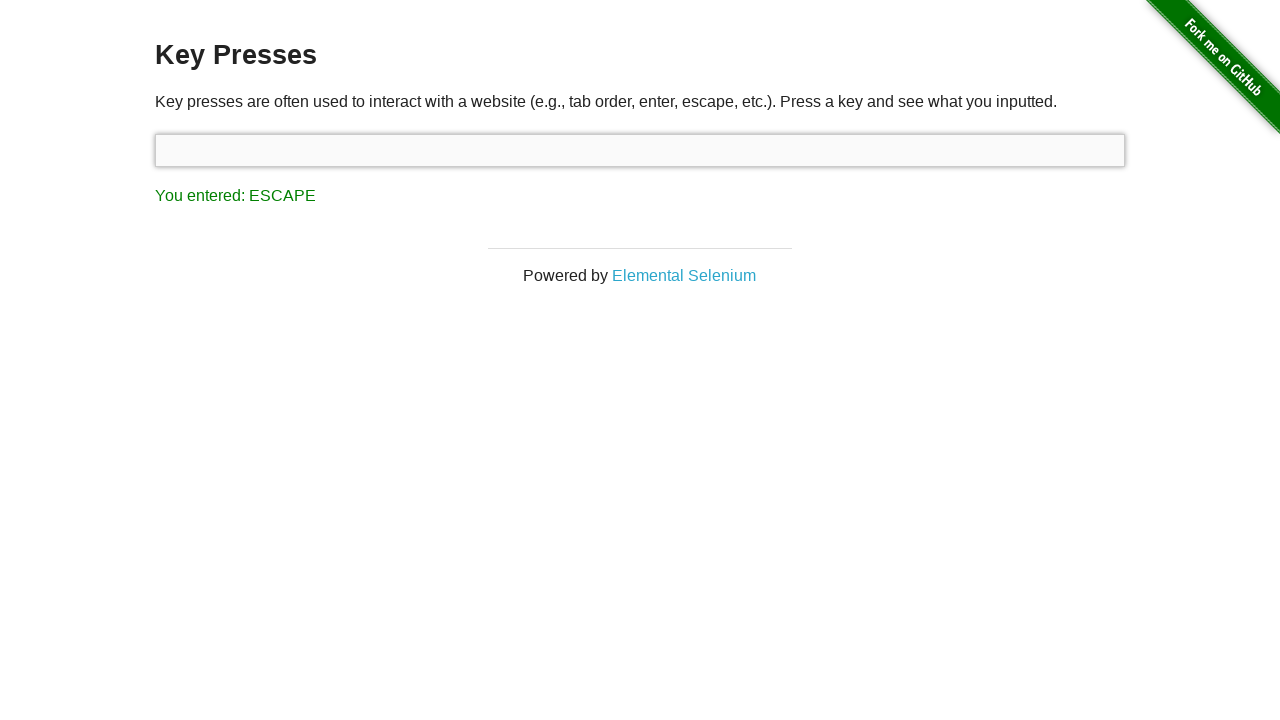

Pressed Backspace key
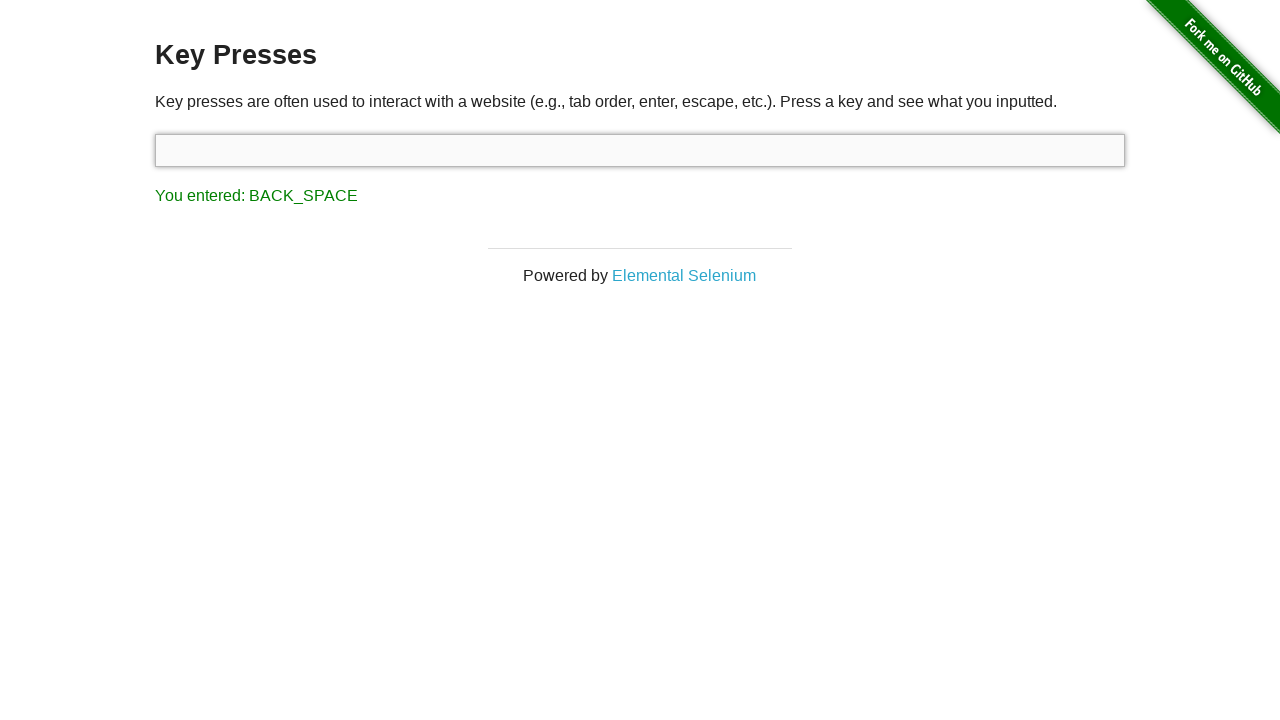

Result element loaded after Backspace key press
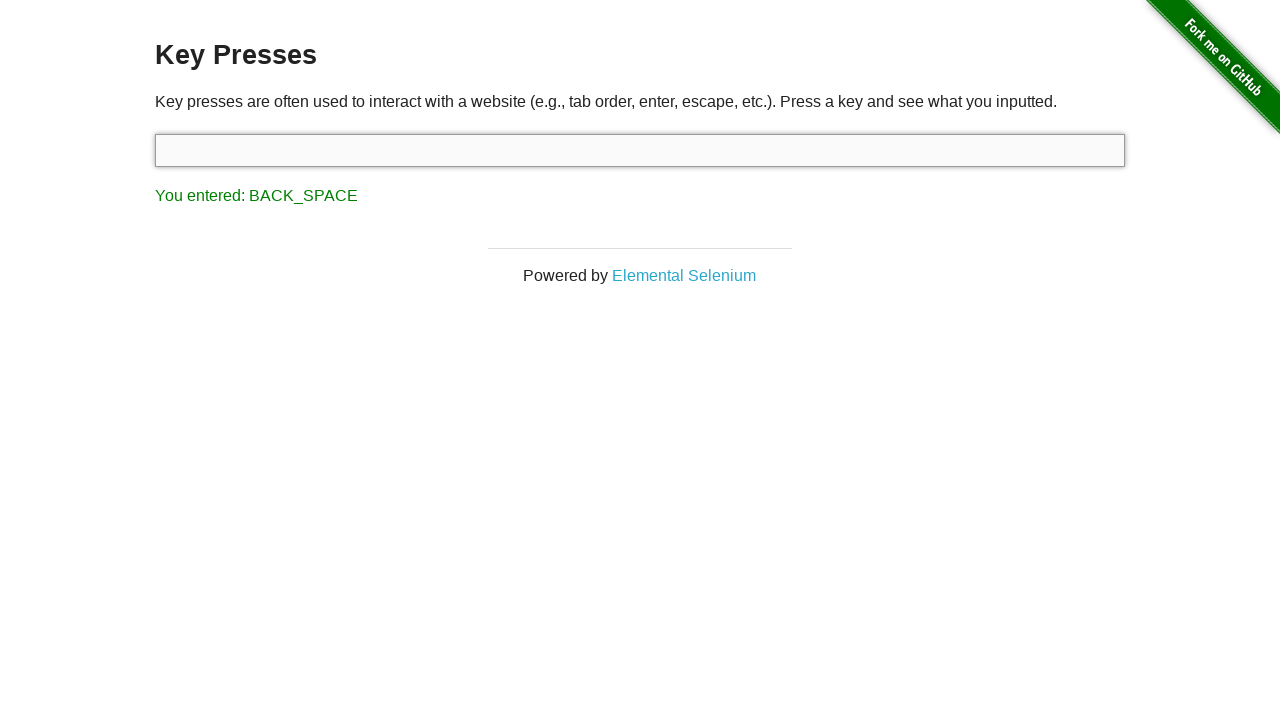

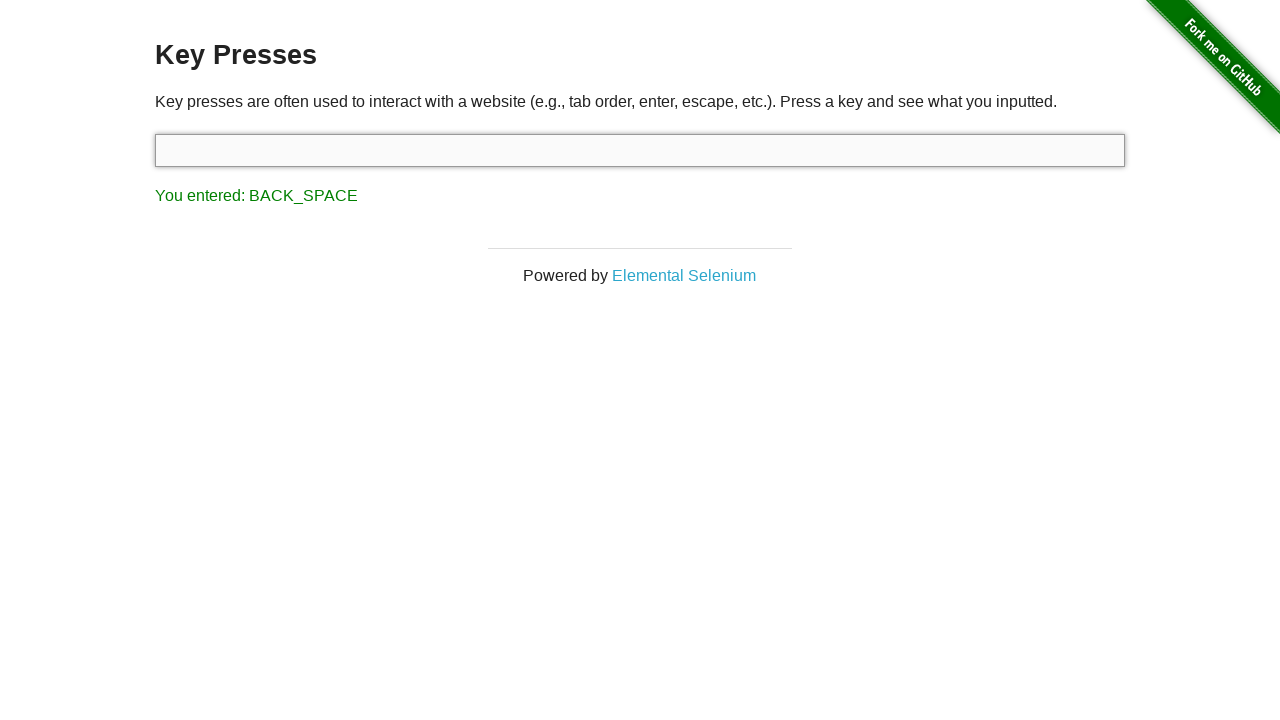